Tests that a Ukrainian e-commerce website (Rozetka) properly displays content when the Accept-Language header is set to Ukrainian ("ua"). This verifies language localization behavior.

Starting URL: https://rozetka.com.ua/ua/

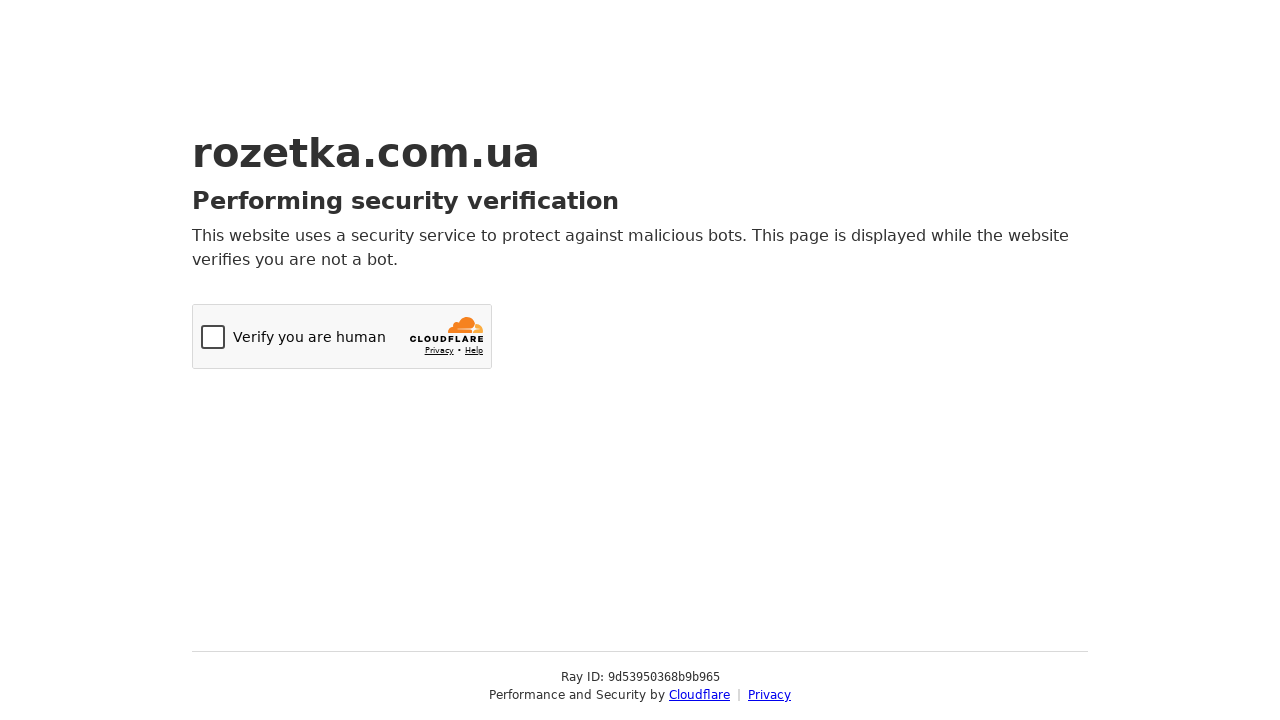

Set Accept-Language header to Ukrainian ('ua')
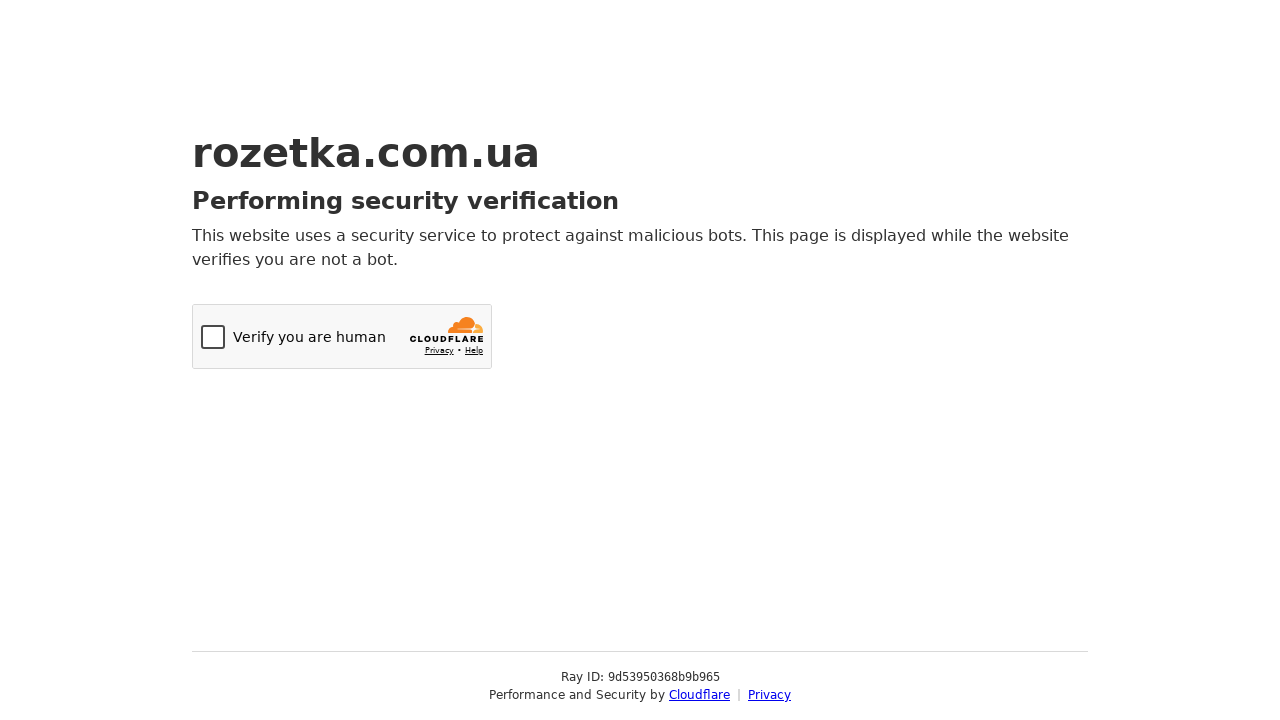

Navigated to Rozetka Ukrainian e-commerce homepage
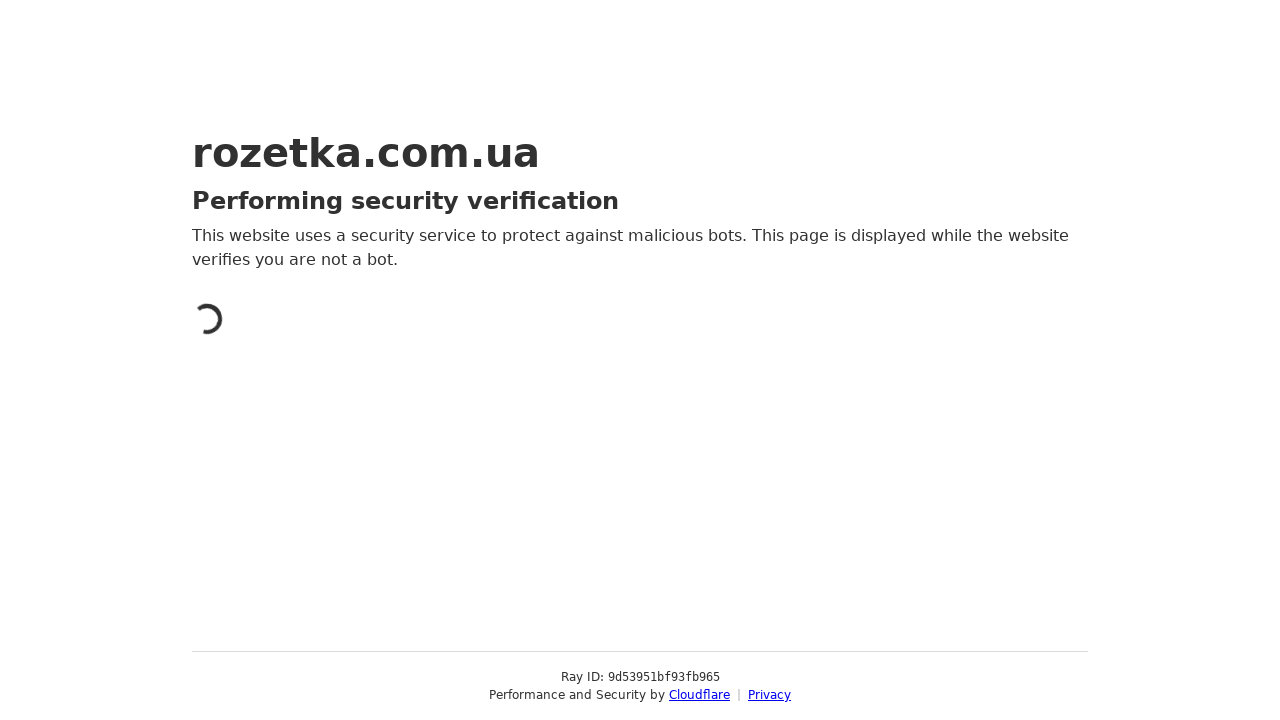

Waited for page to reach network idle state
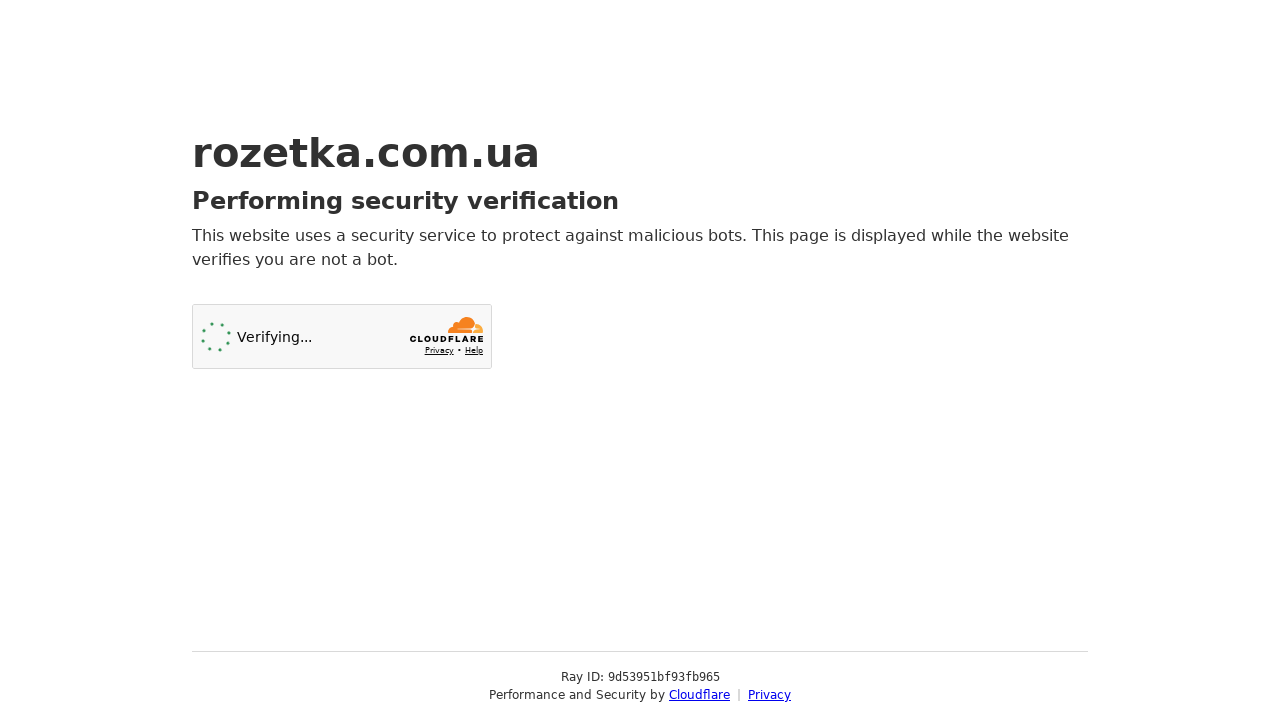

Verified page content loaded by confirming body element presence
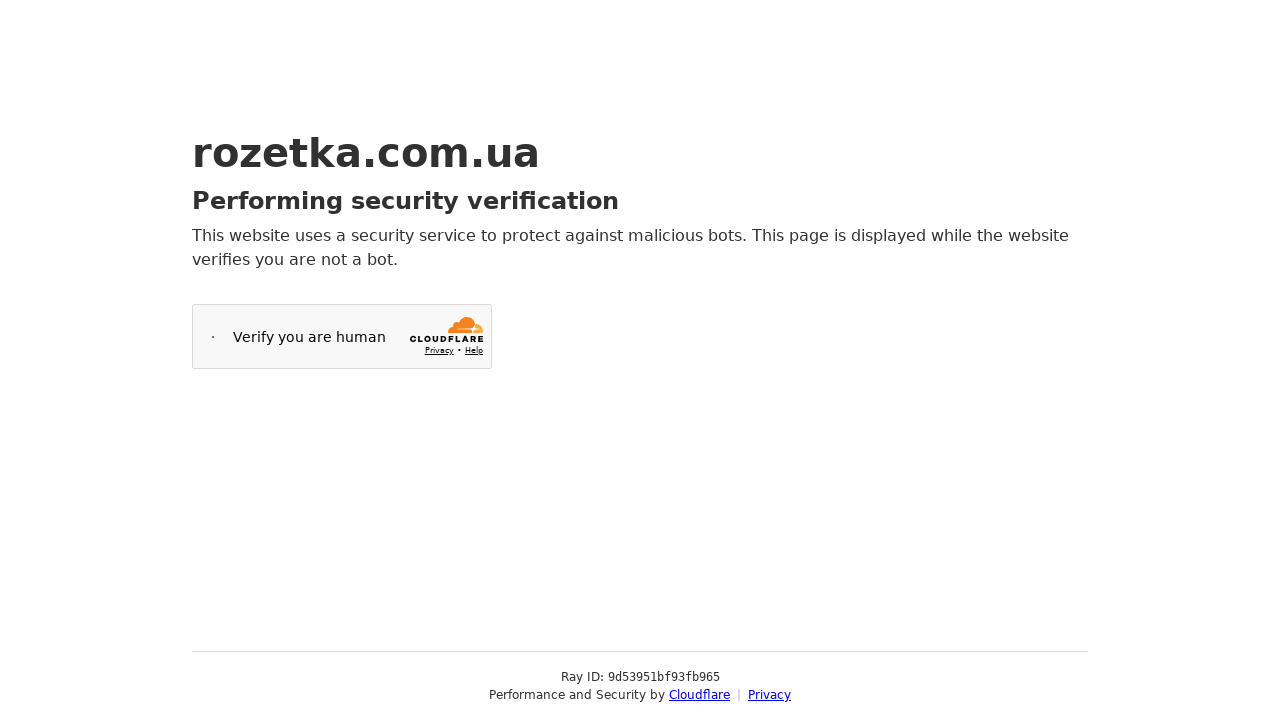

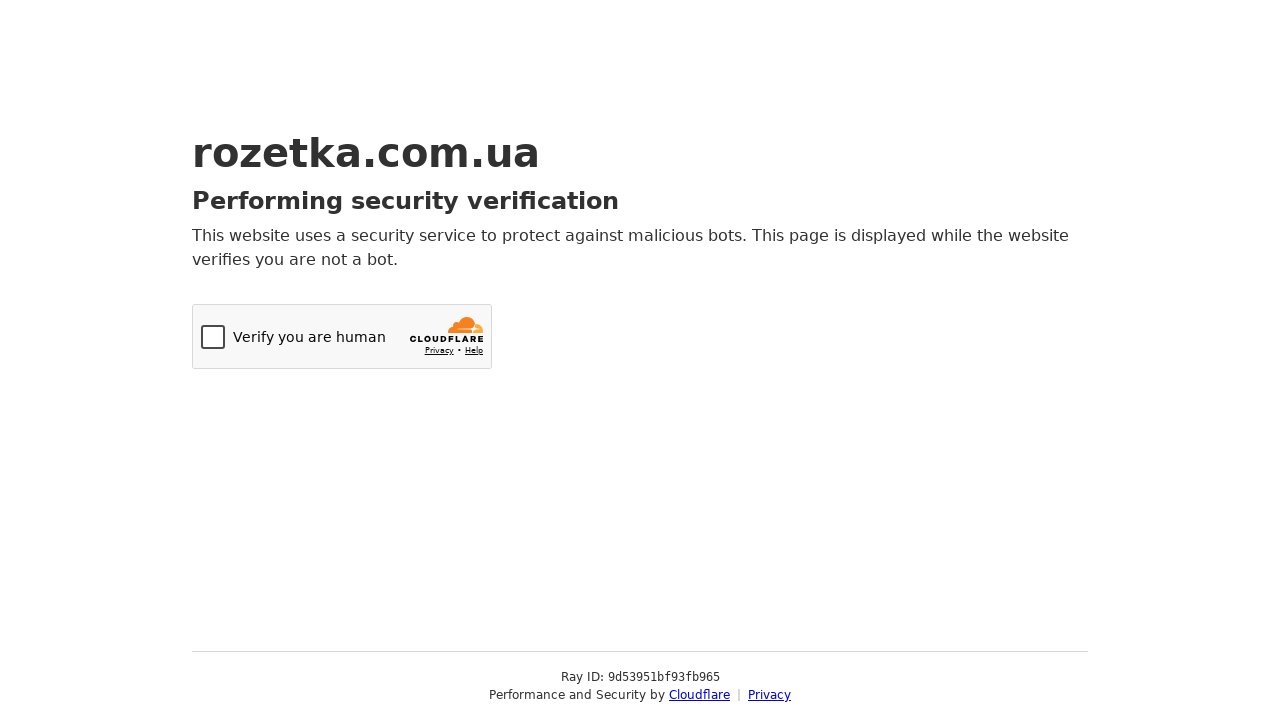